Navigates to the JPL Space page and clicks the full image button to view the featured image

Starting URL: https://data-class-jpl-space.s3.amazonaws.com/JPL_Space/index.html

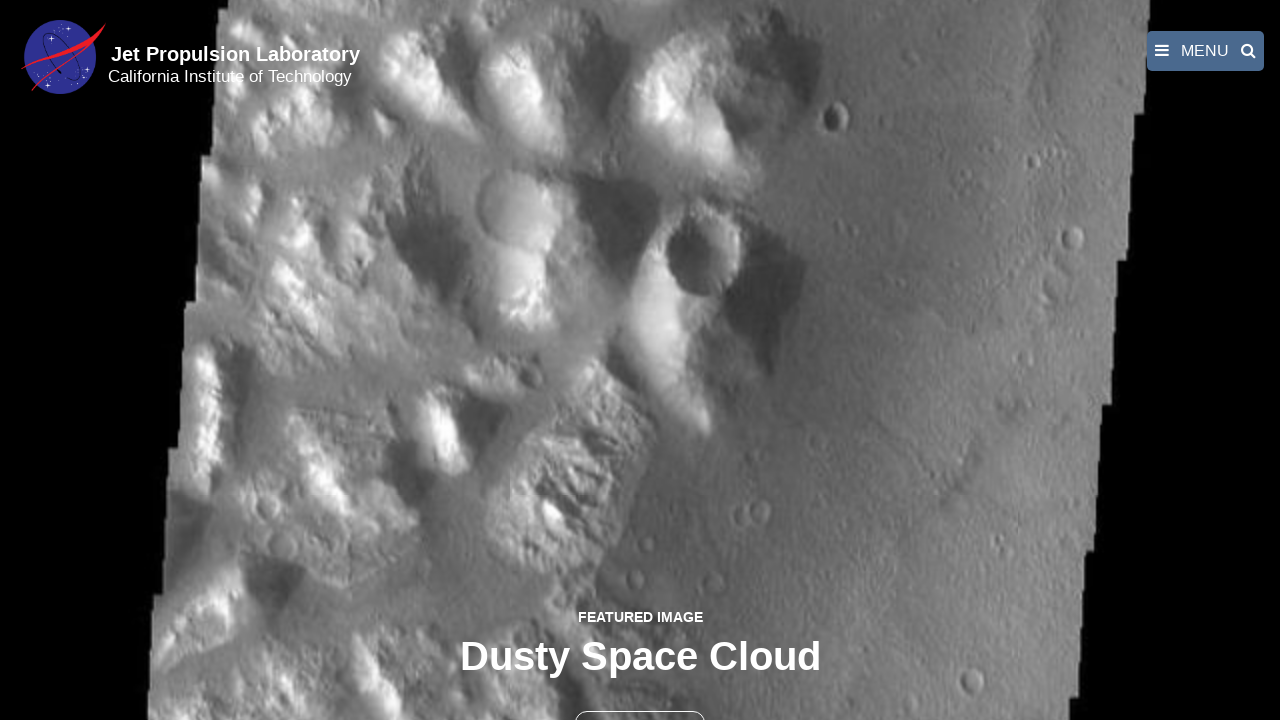

Navigated to JPL Space page
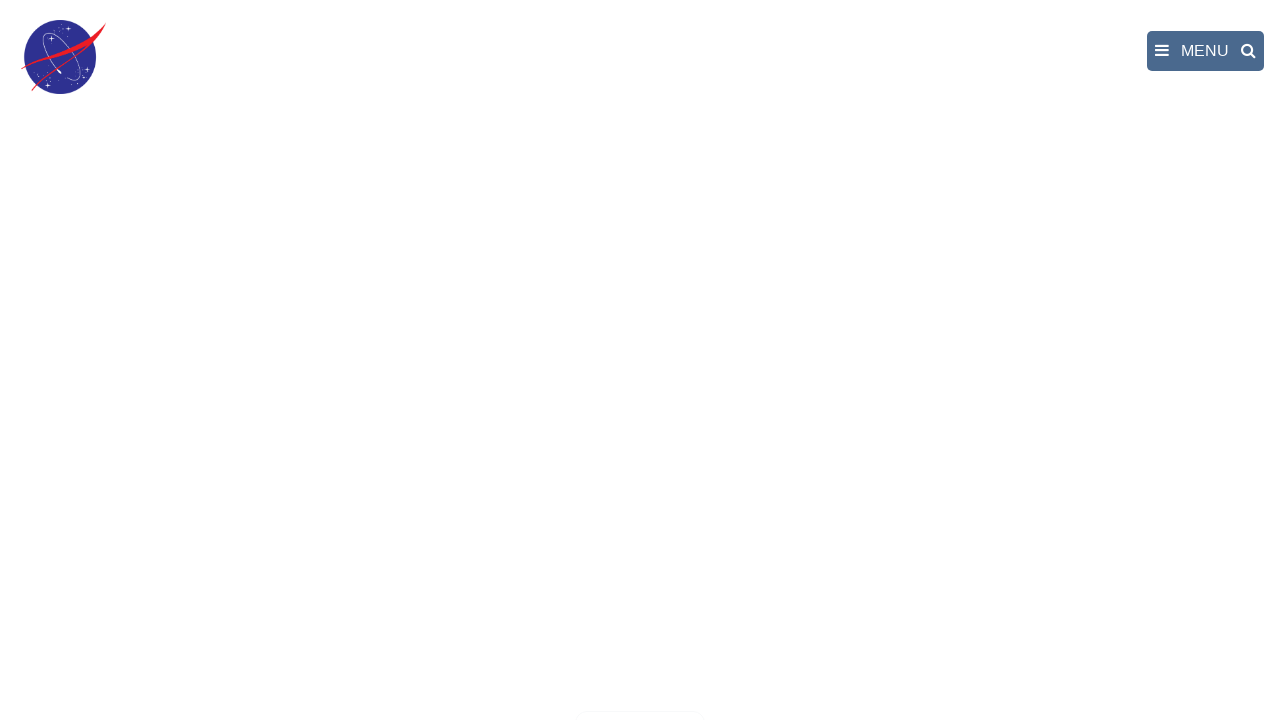

Clicked the full image button to view featured image at (640, 699) on button >> nth=1
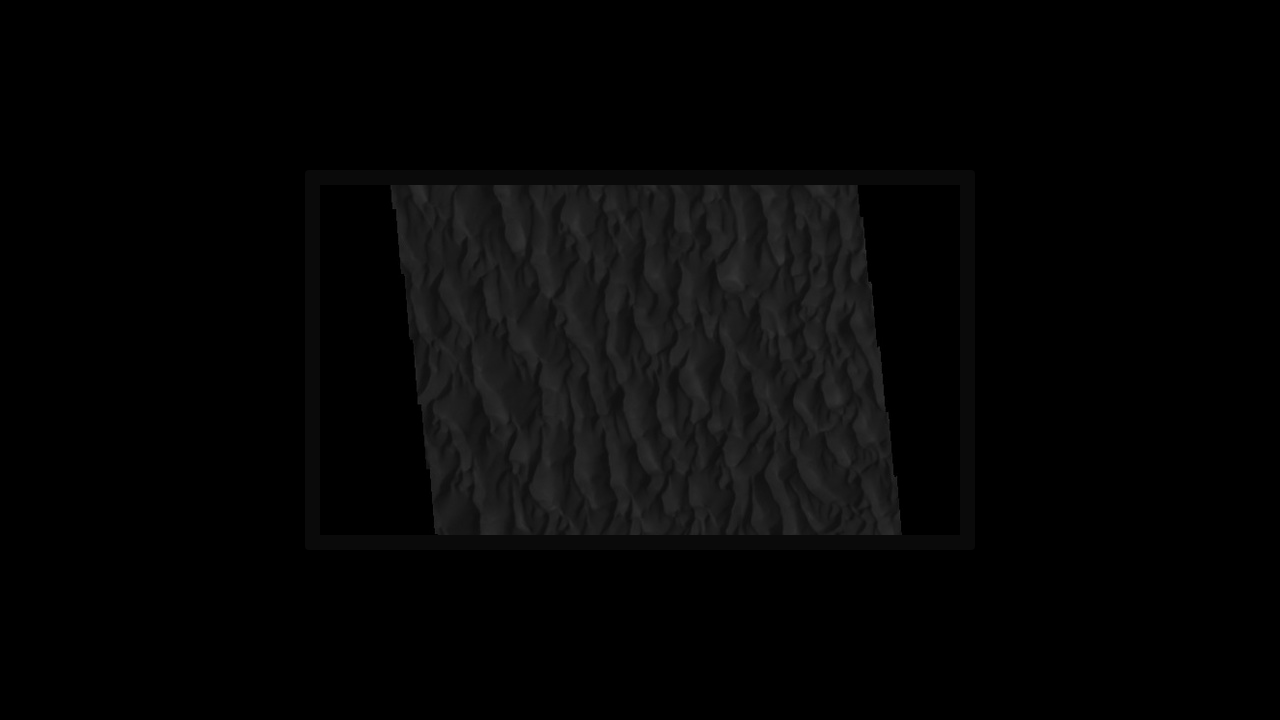

Featured image loaded in lightbox
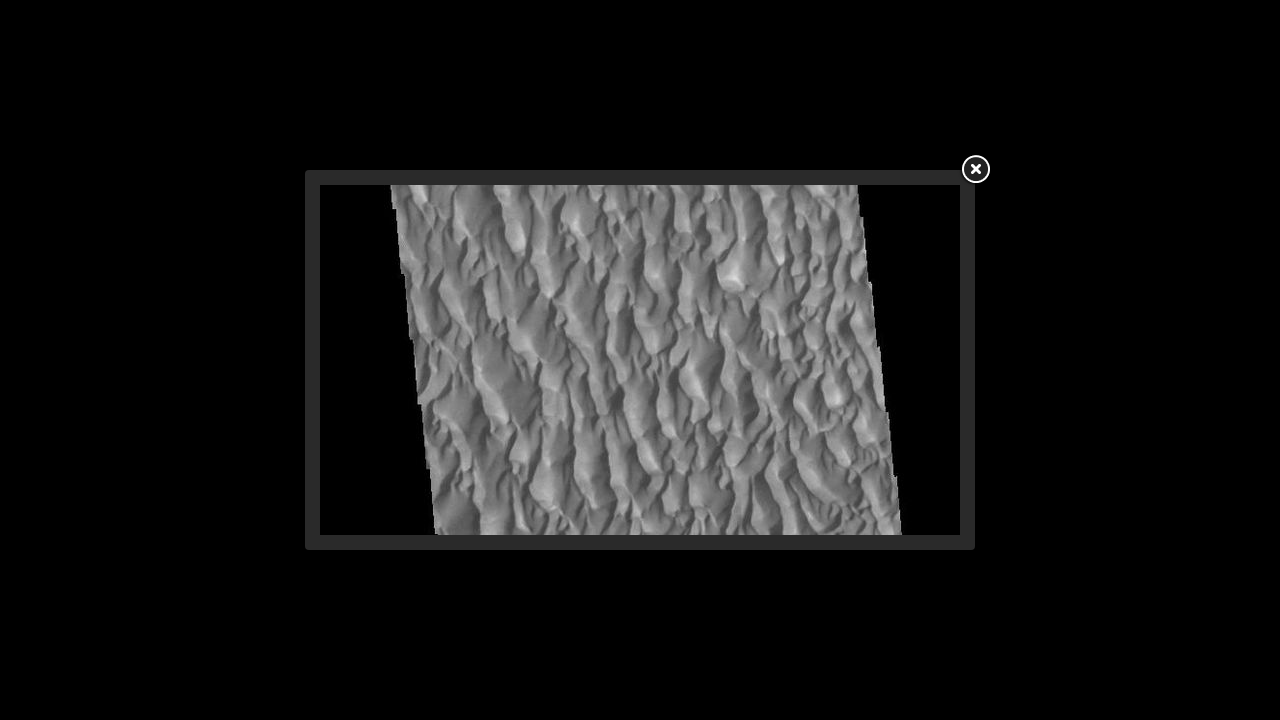

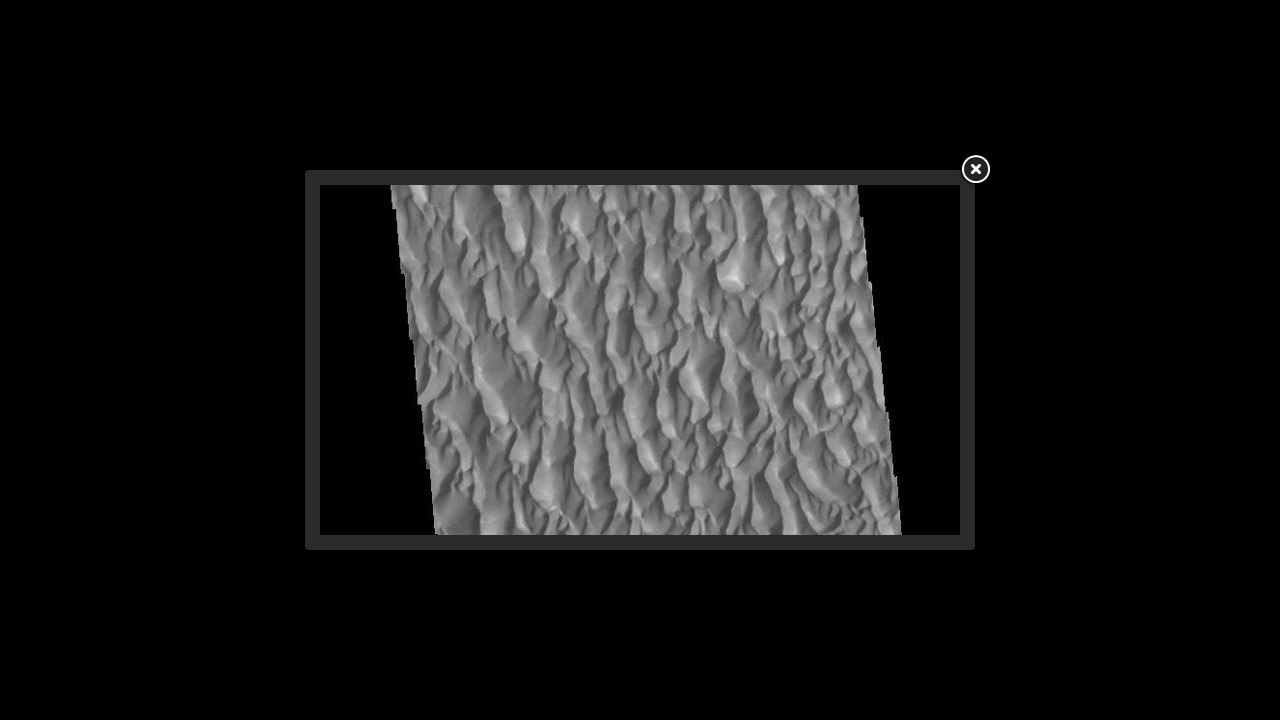